Navigates to the omayo test page and clicks a link that opens a popup window to test browser window handling

Starting URL: https://omayo.blogspot.com

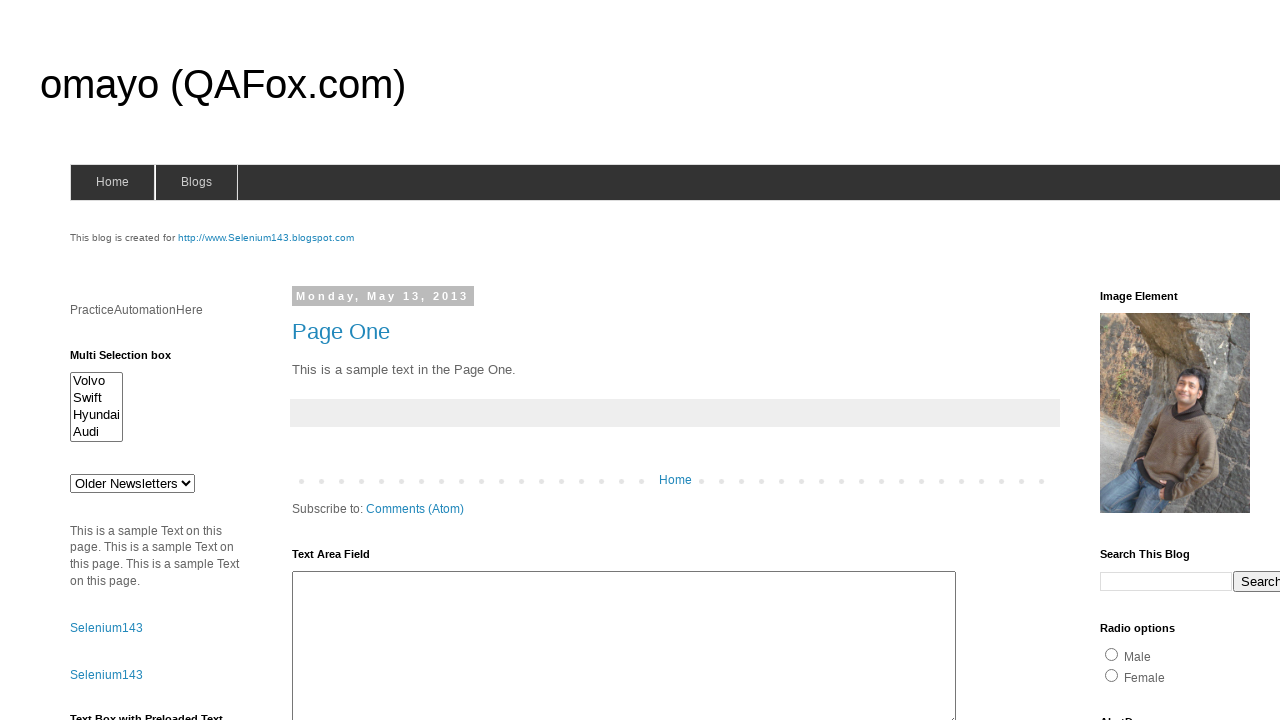

Clicked link to open popup window at (132, 360) on text=Open a popup window
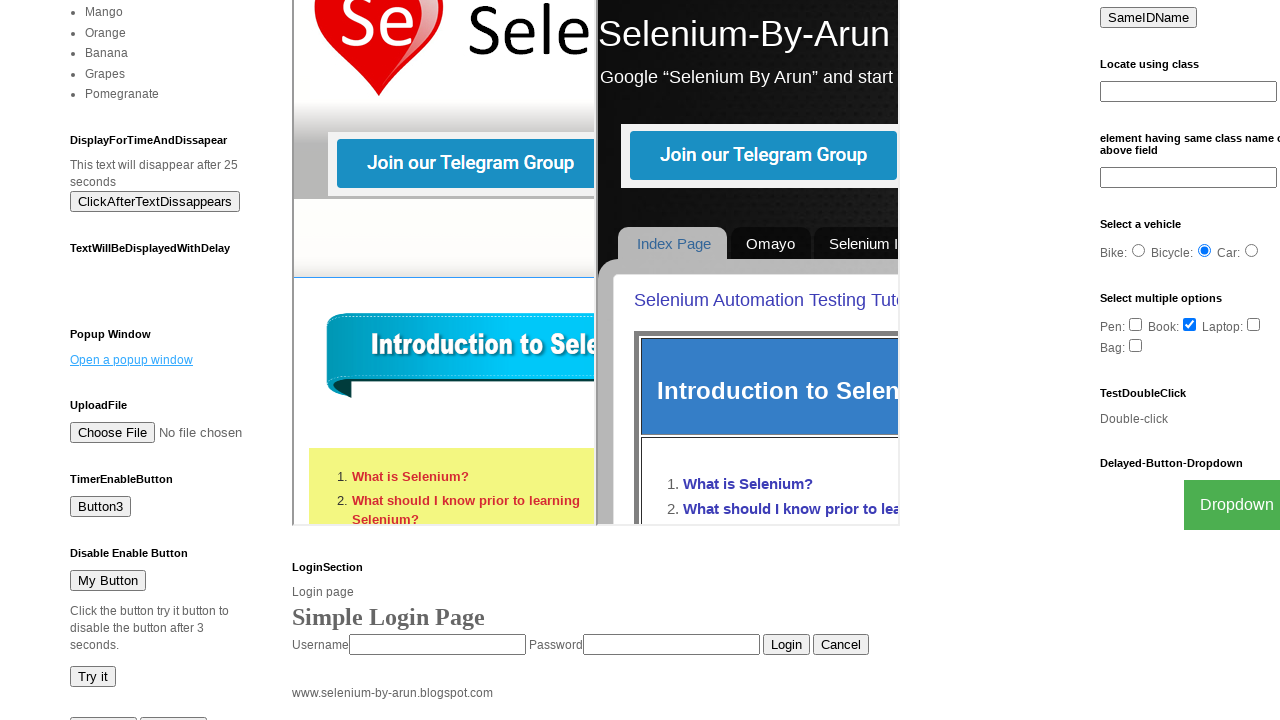

Waited for popup window to open
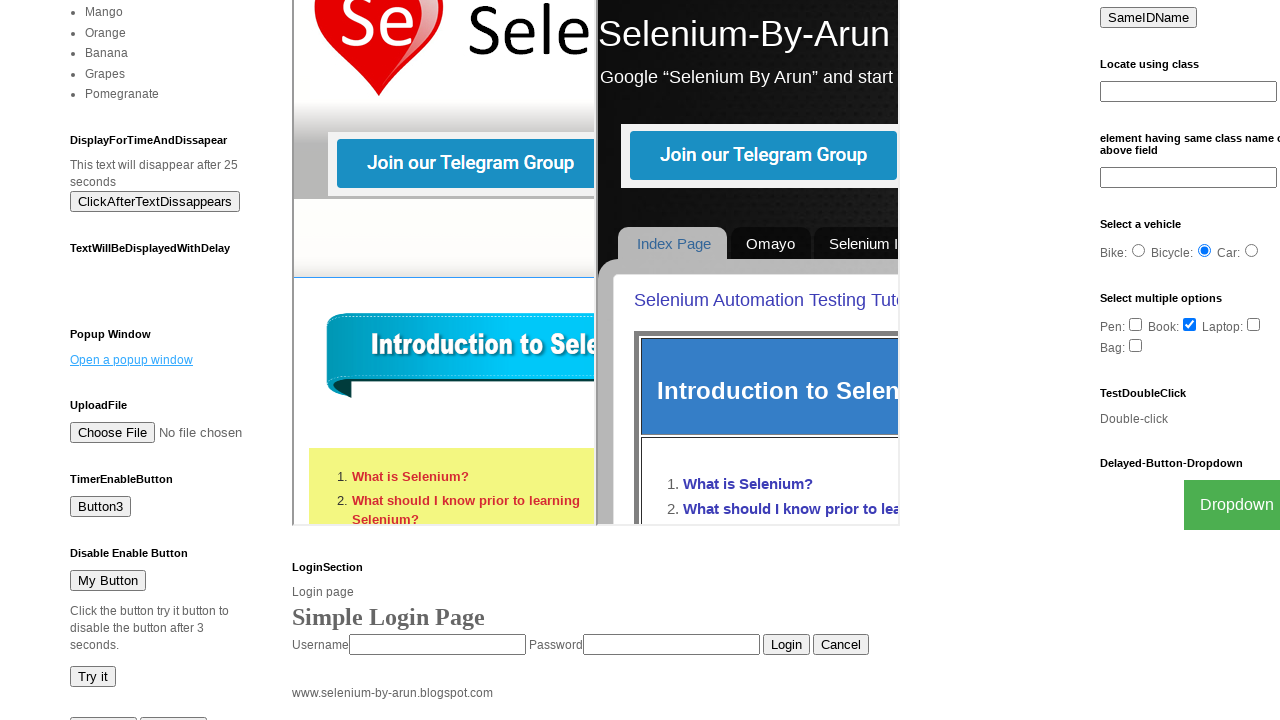

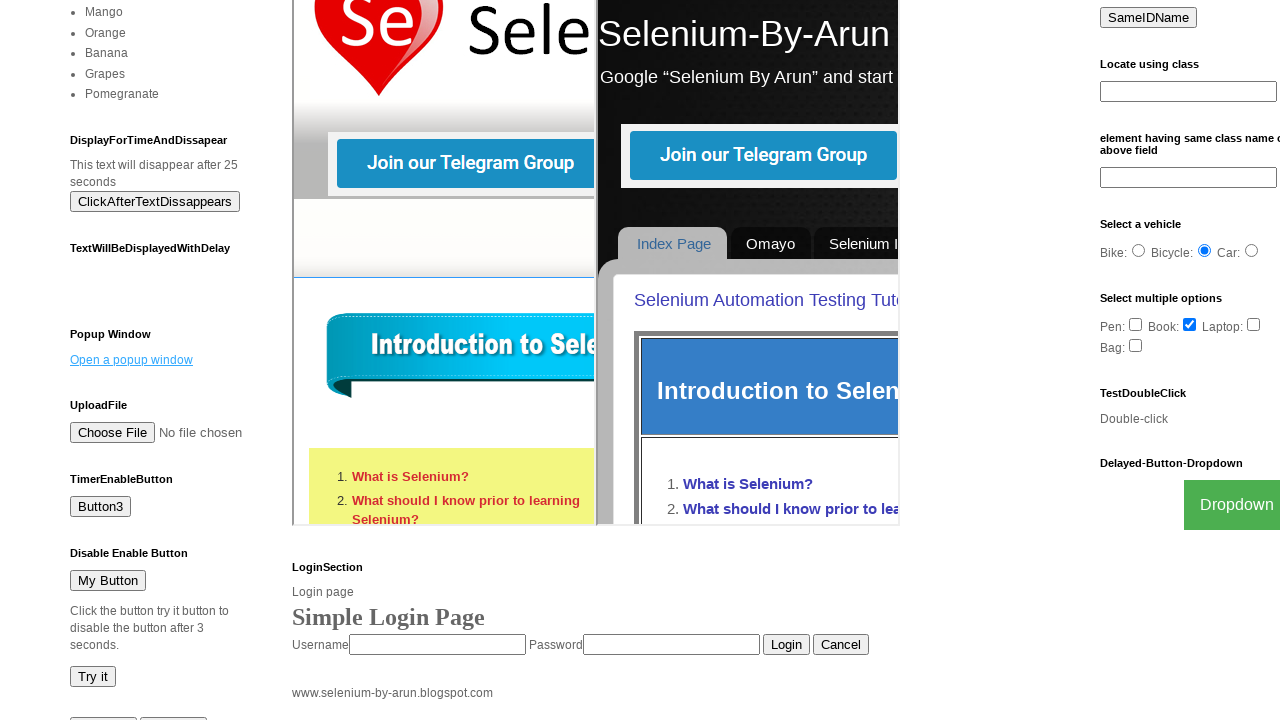